Tests the Playwright documentation site by navigating to the Community page, opening the search dialog with keyboard shortcut, performing a search query, and verifying page interactions.

Starting URL: https://playwright.dev/

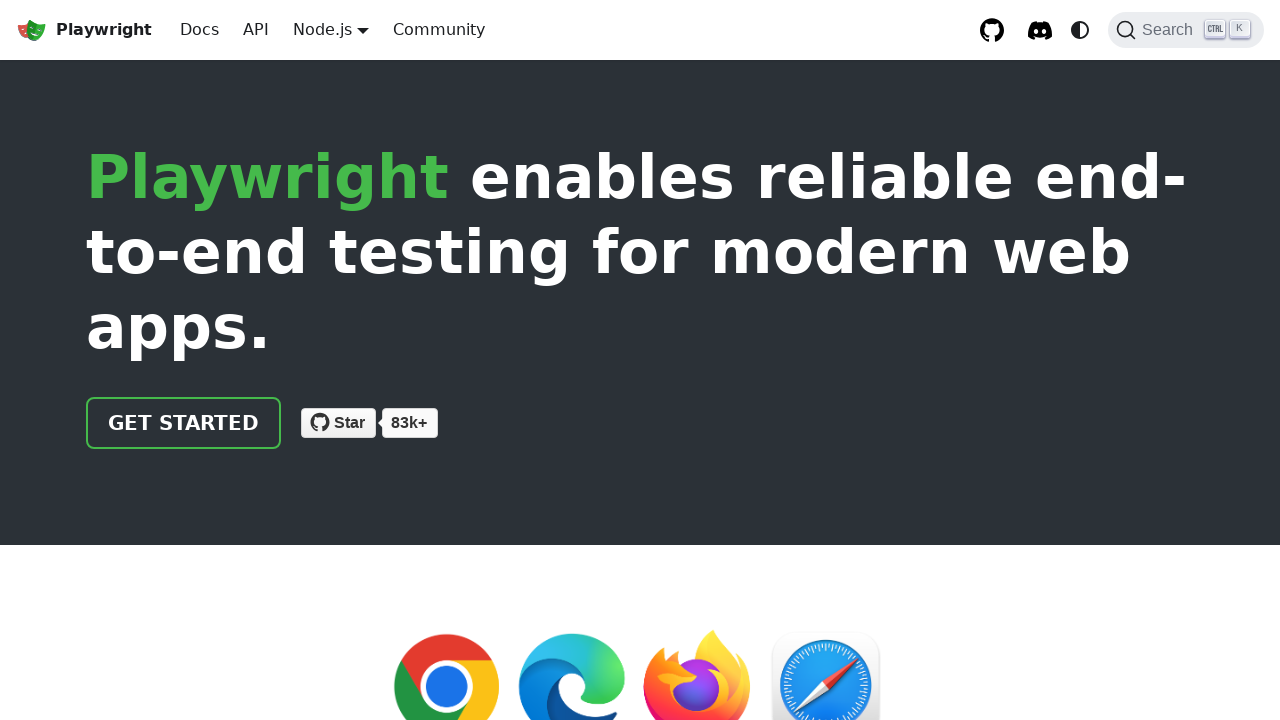

Clicked on the Community link at (439, 30) on text=Community
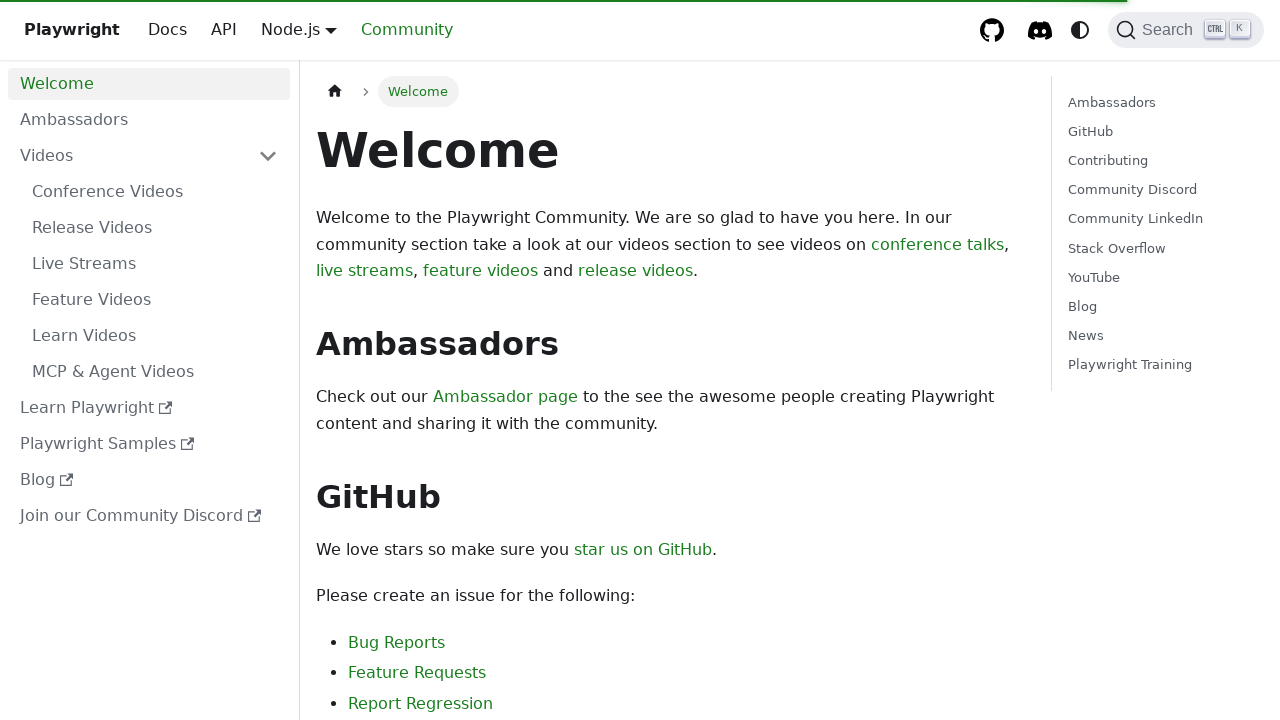

Waited for page to reach domcontentloaded state
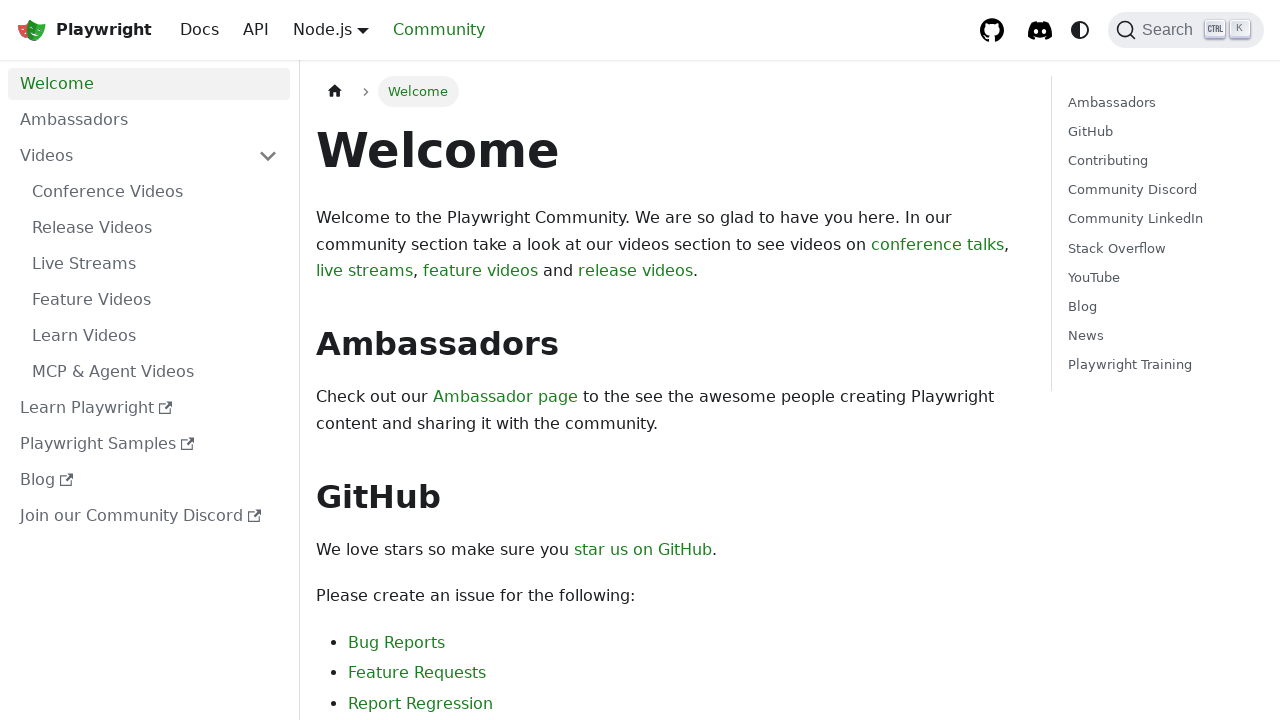

Retrieved canonical link href attribute
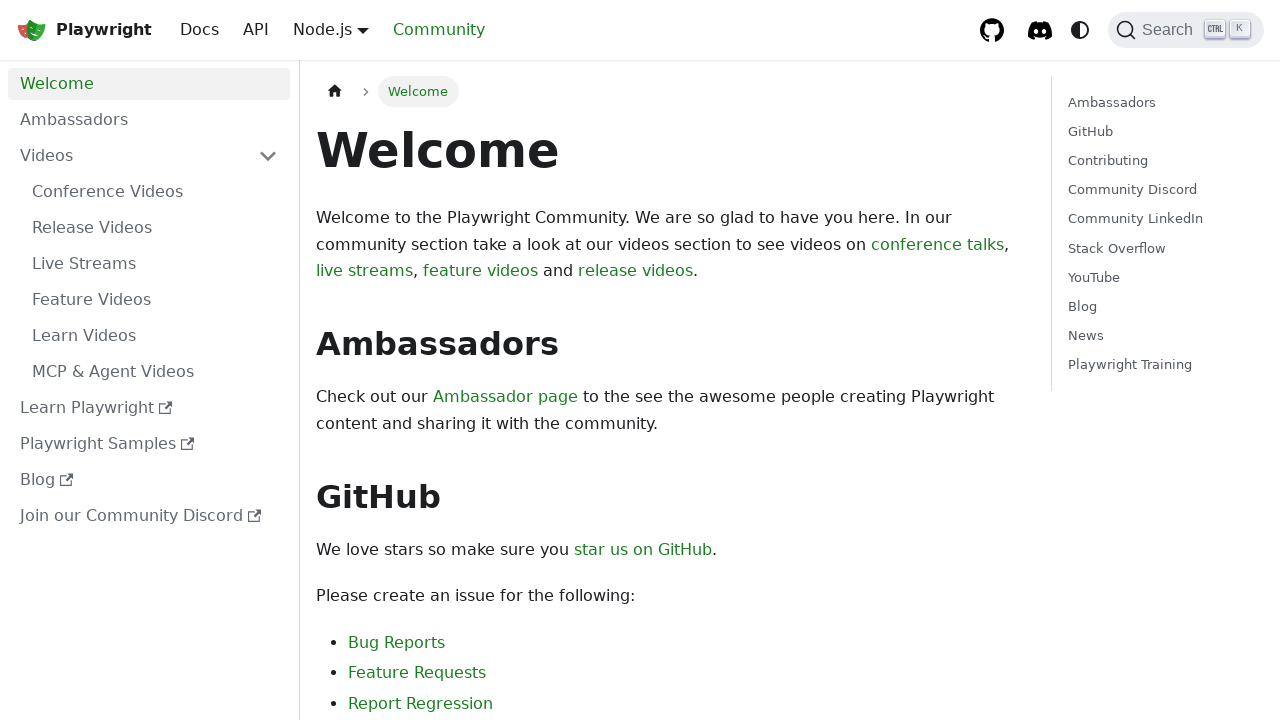

Verified canonical link matches expected URL: https://playwright.dev/community/welcome
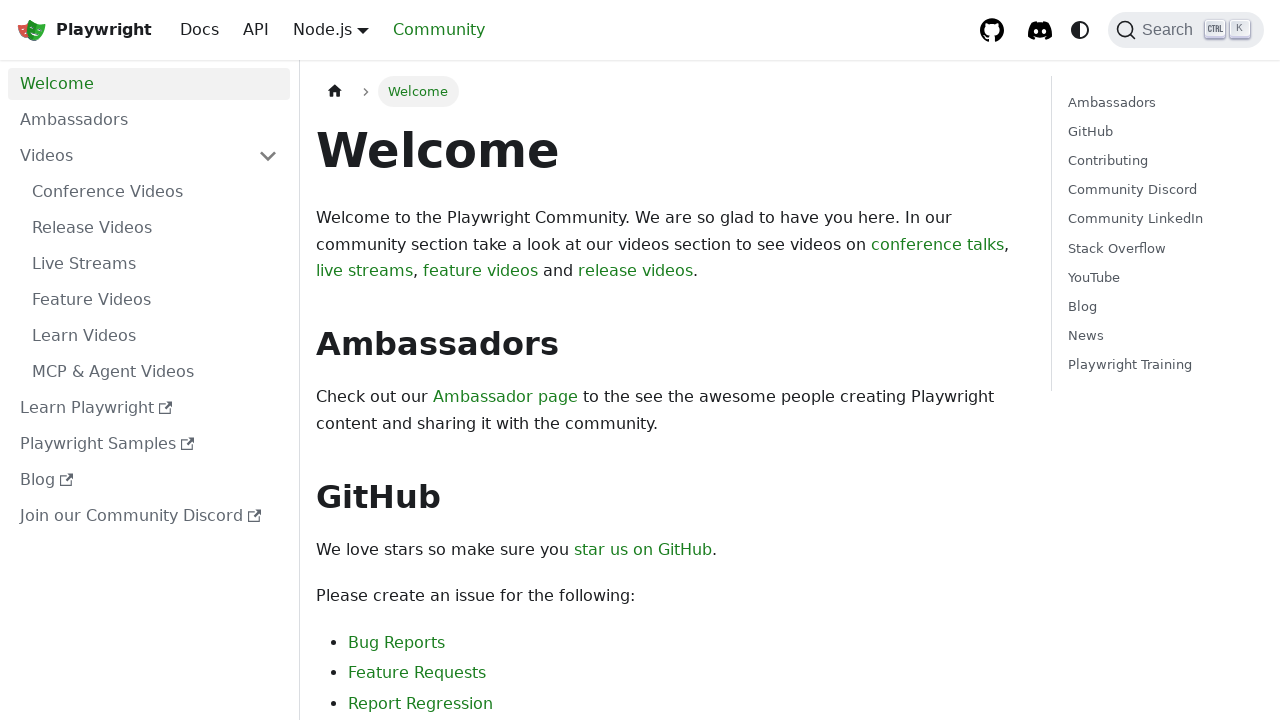

Pressed Meta key down
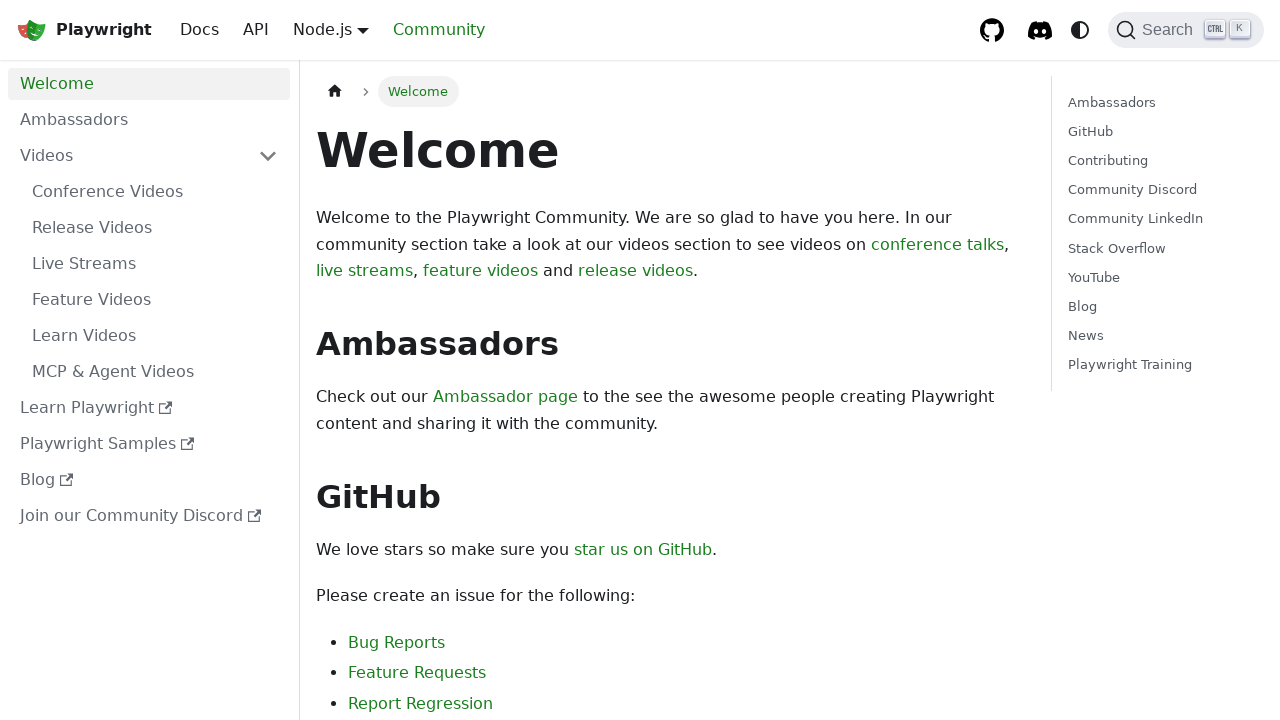

Pressed K key to trigger search dialog
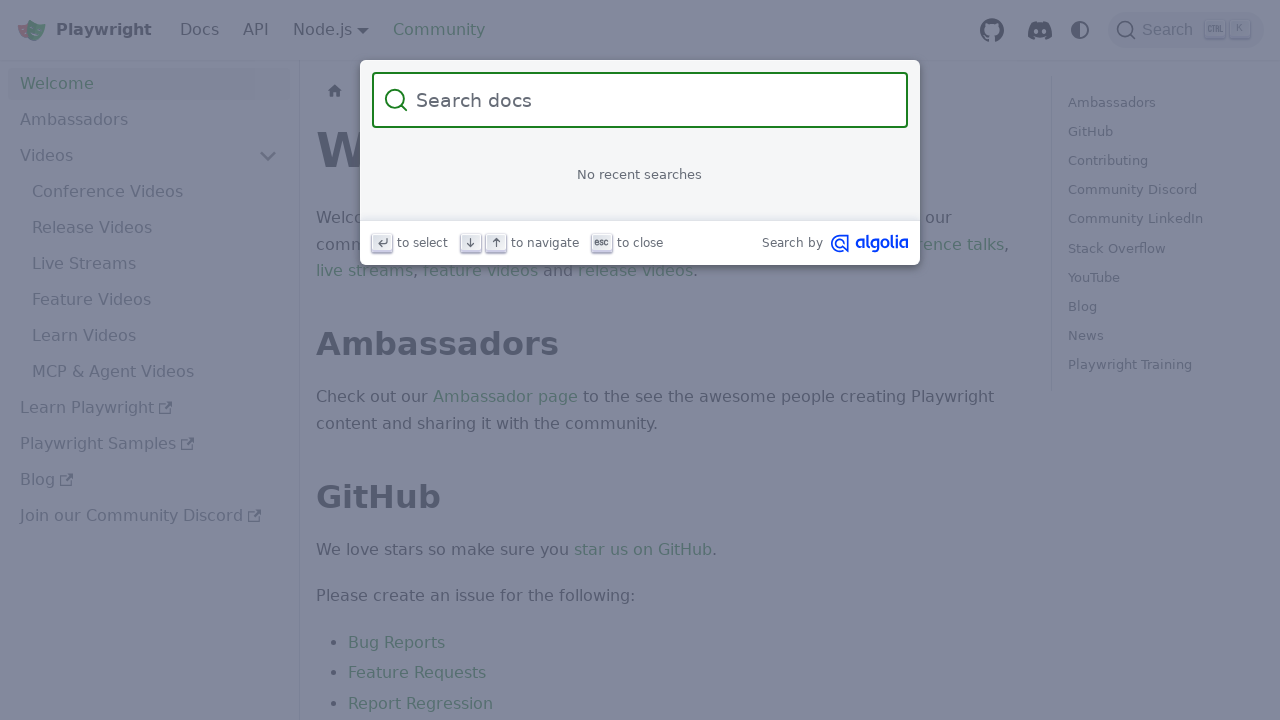

Released Meta key
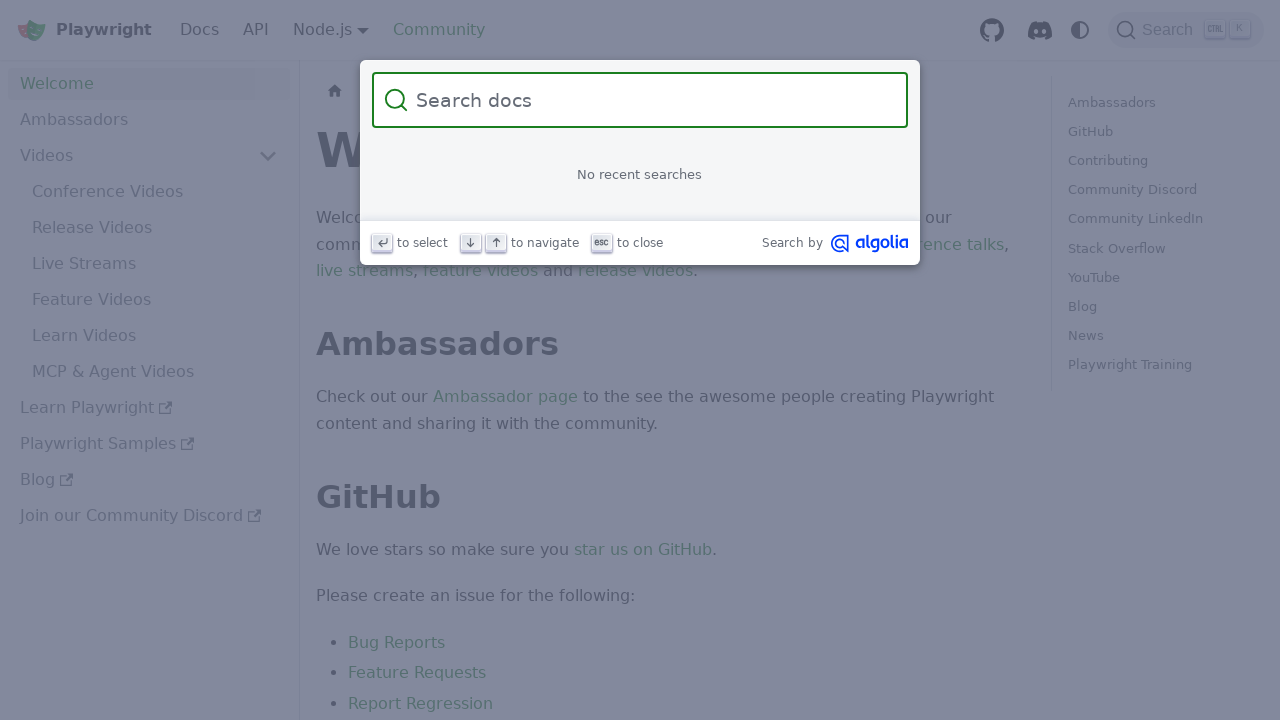

Waited 1 second for search dialog to appear
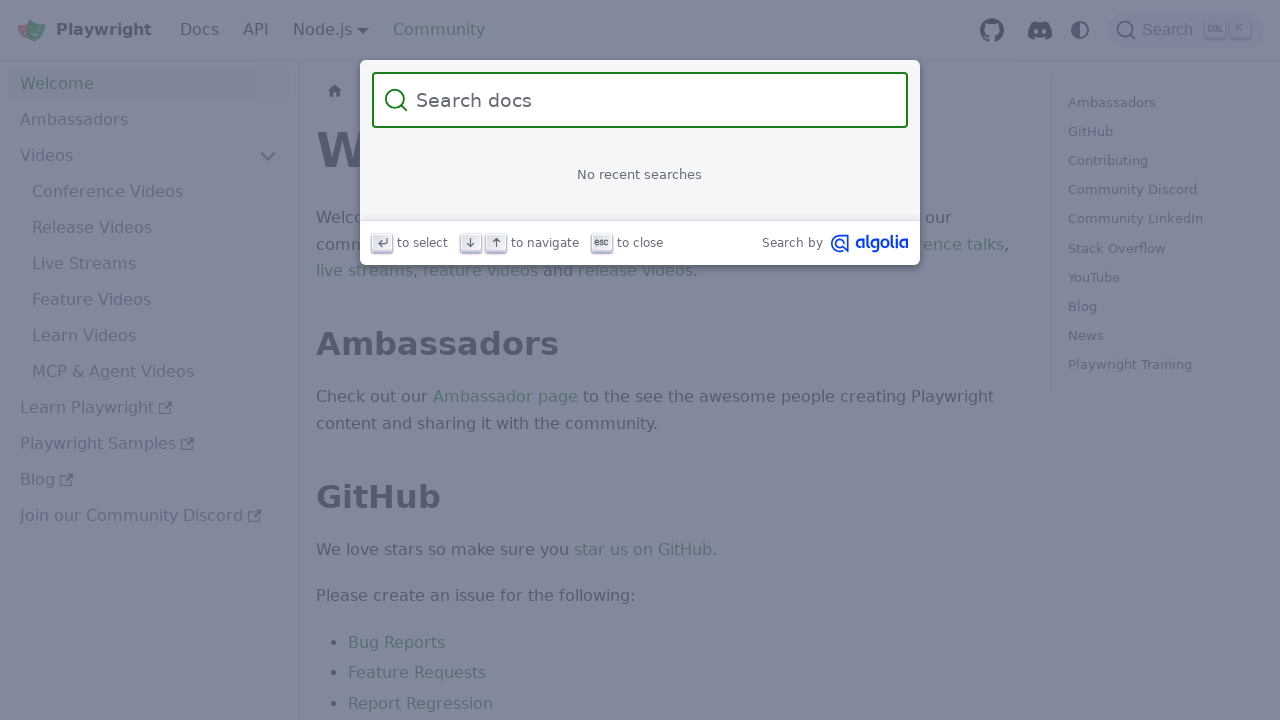

Filled search input with 'How to use Playwright!' on input[type='search']
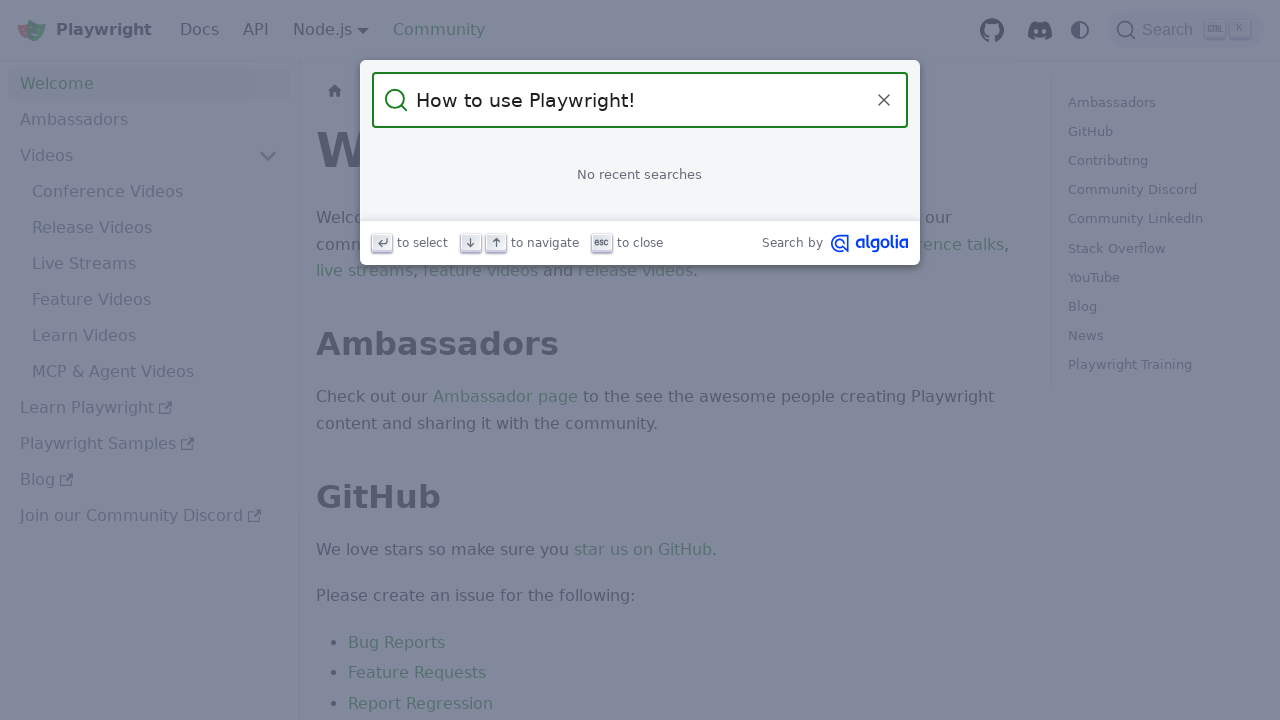

Confirmed search input is attached to the DOM
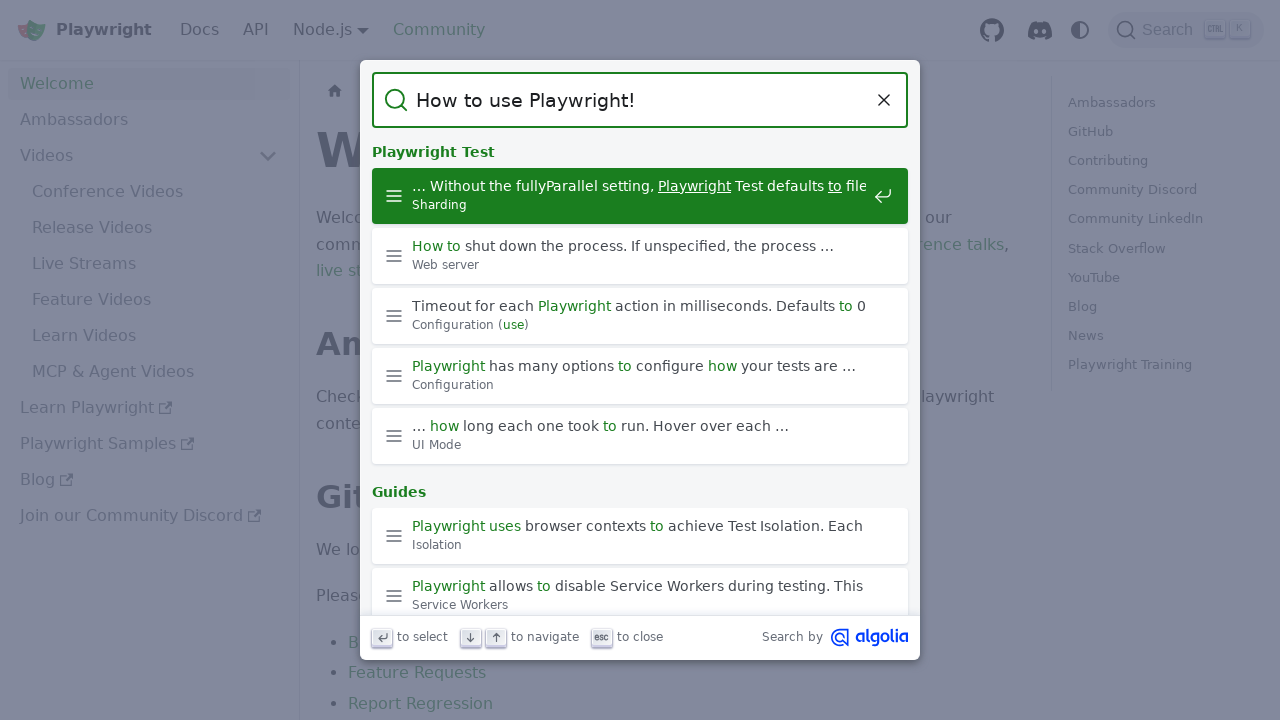

Pressed Enter to submit search query
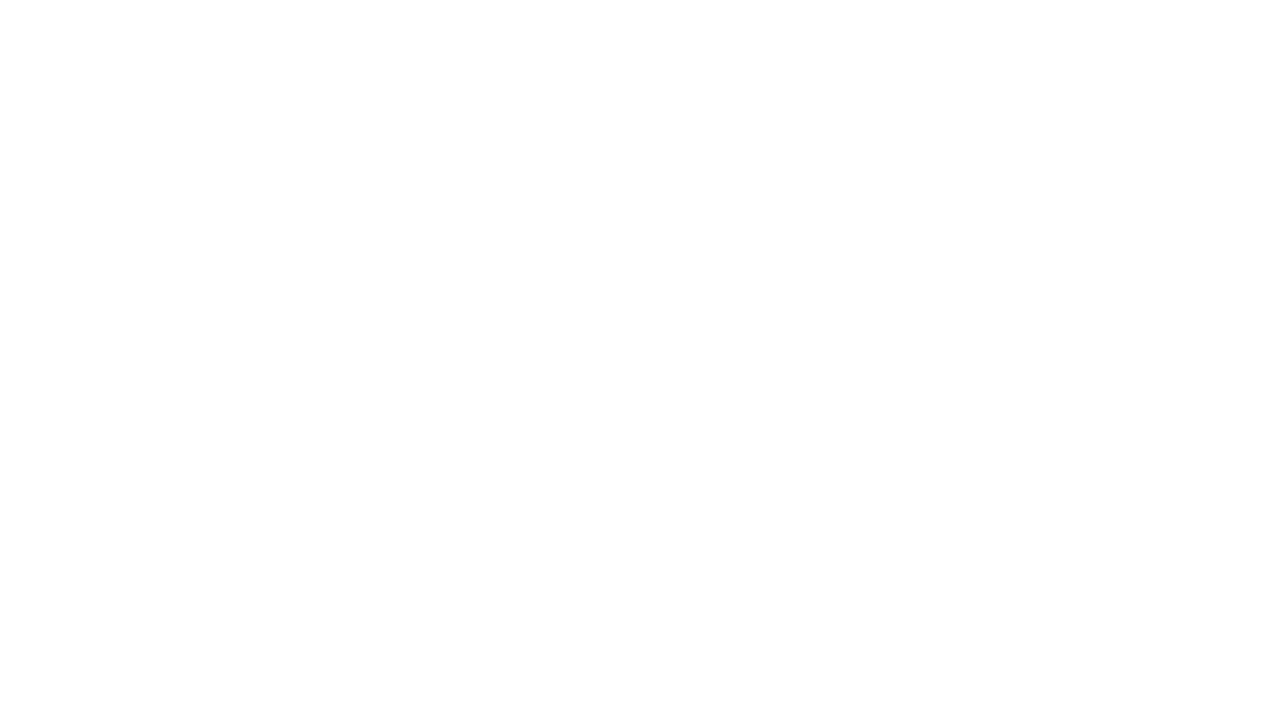

Waited 1 second for search results to process
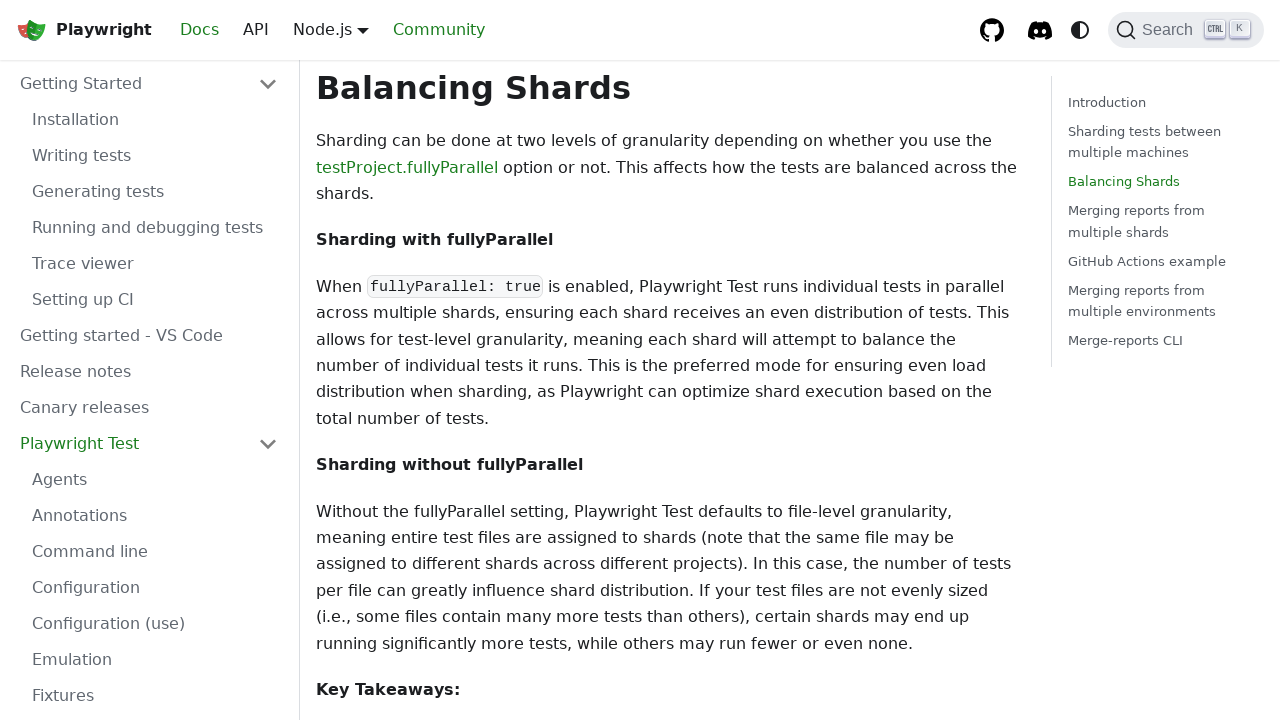

Confirmed search input is hidden after search completion
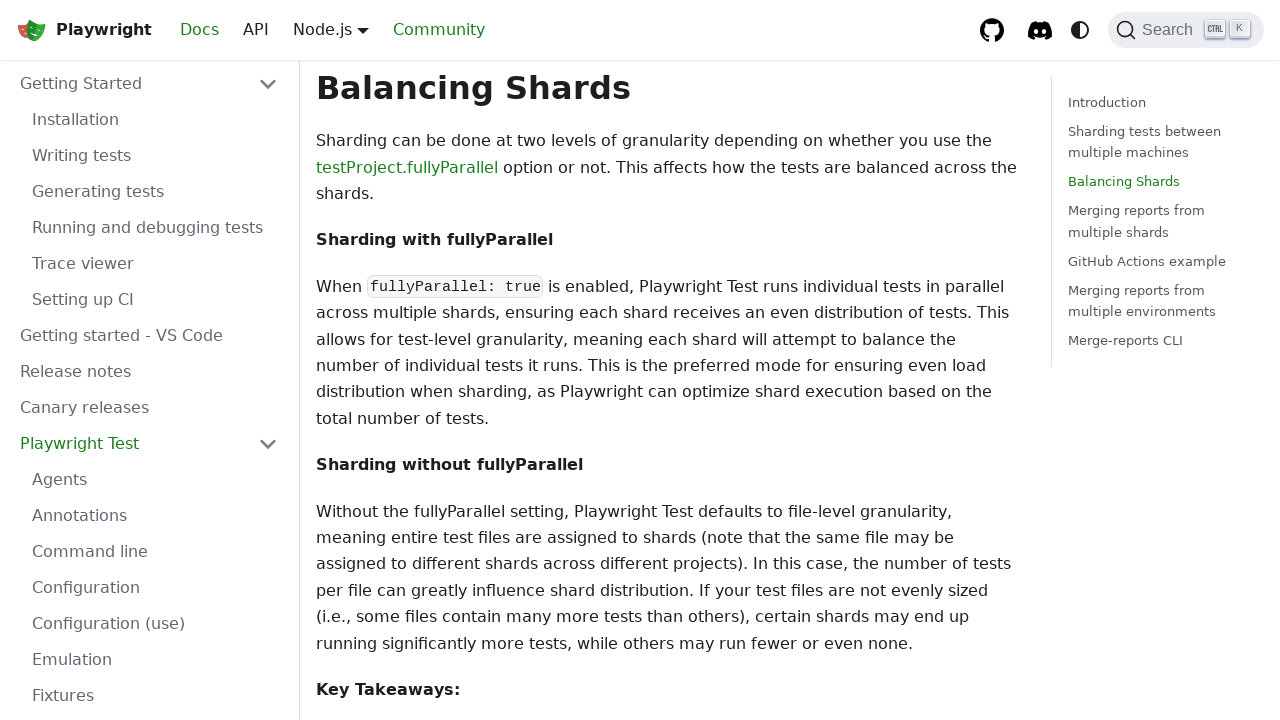

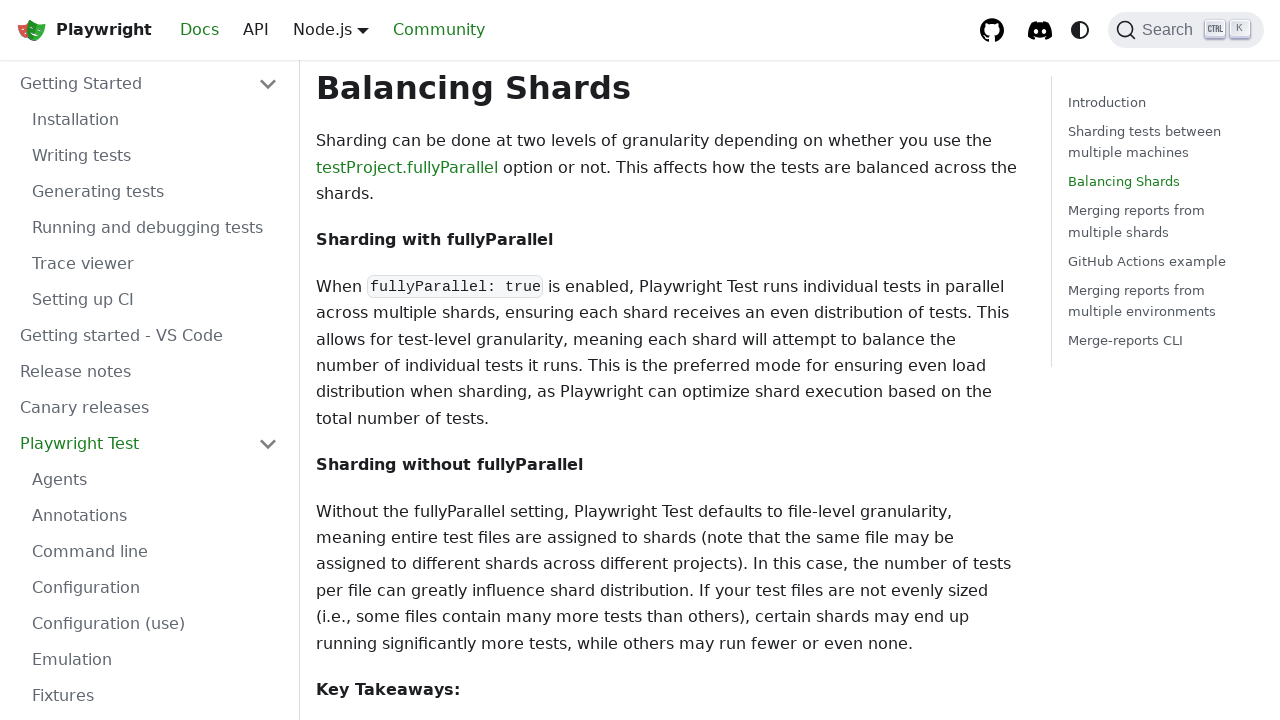